Tests basic form submission by entering email, password, checking a checkbox and clicking submit

Starting URL: http://automationbykrishna.com/

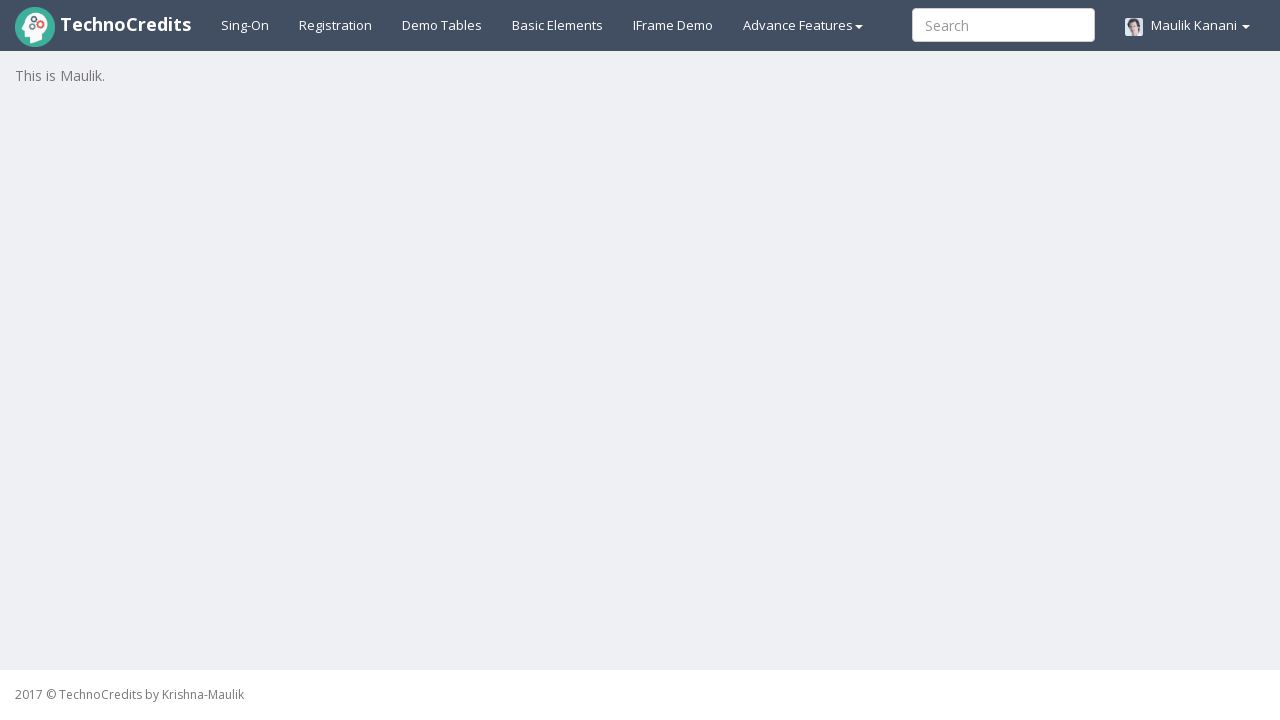

Waited 5 seconds for page to load
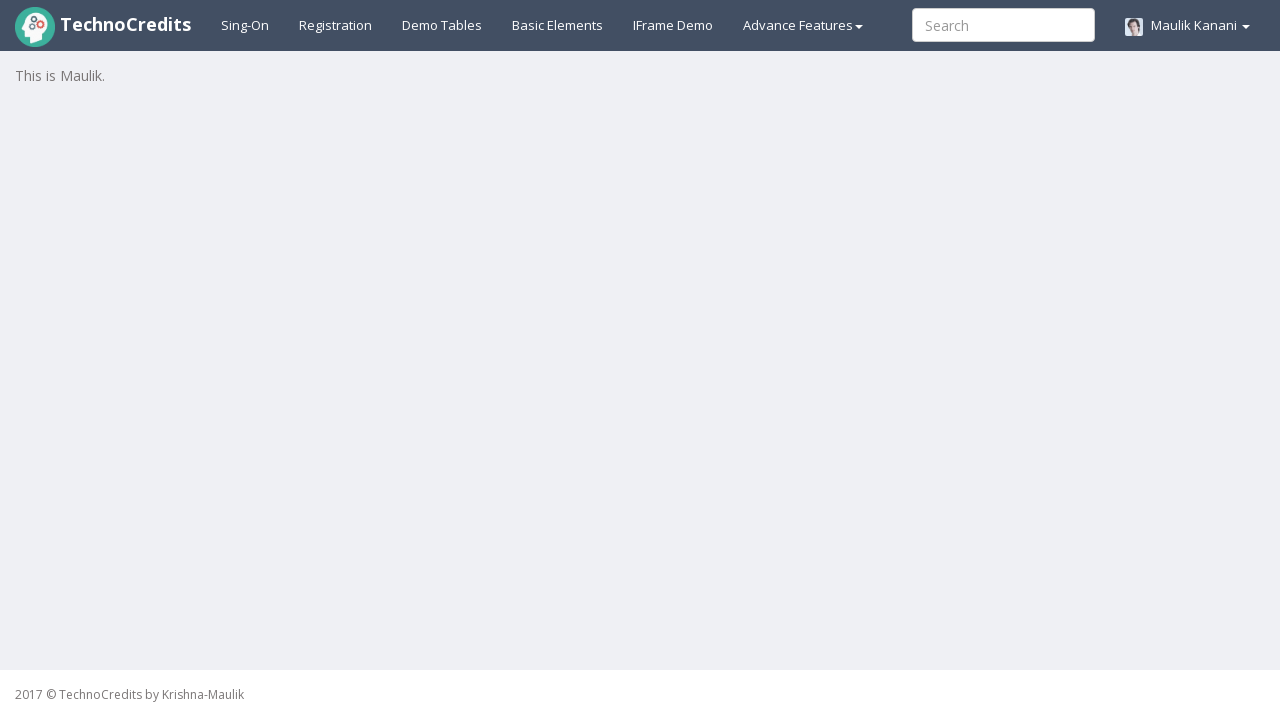

Clicked on Basic Elements link at (558, 25) on a#basicelements
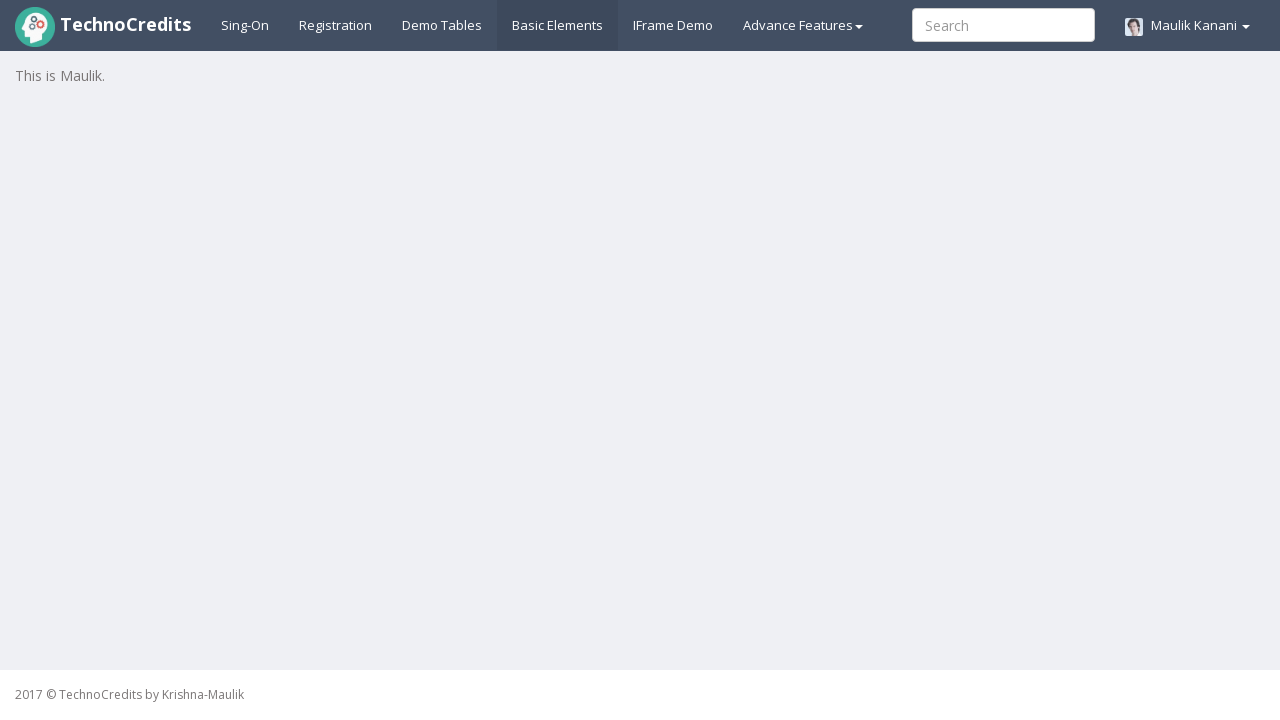

Waited 3 seconds for form to load
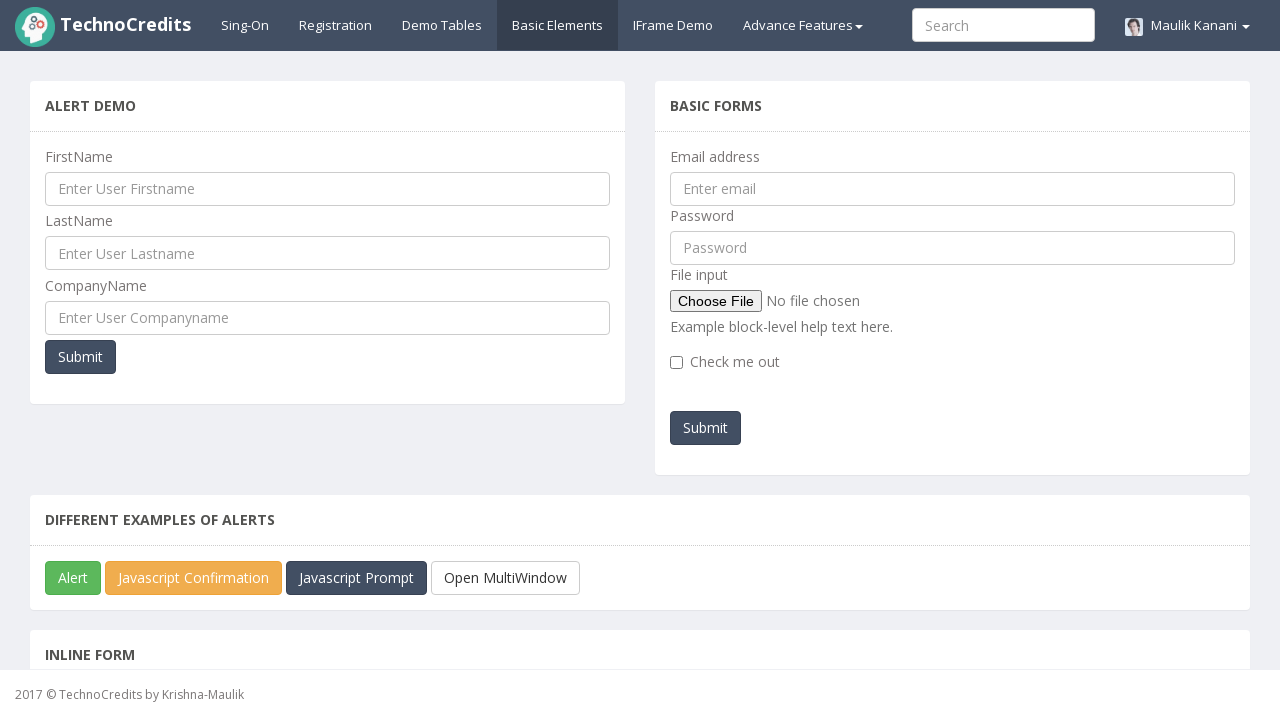

Entered email address 'gari.here2008@gmail.com' on input[name='emailId']
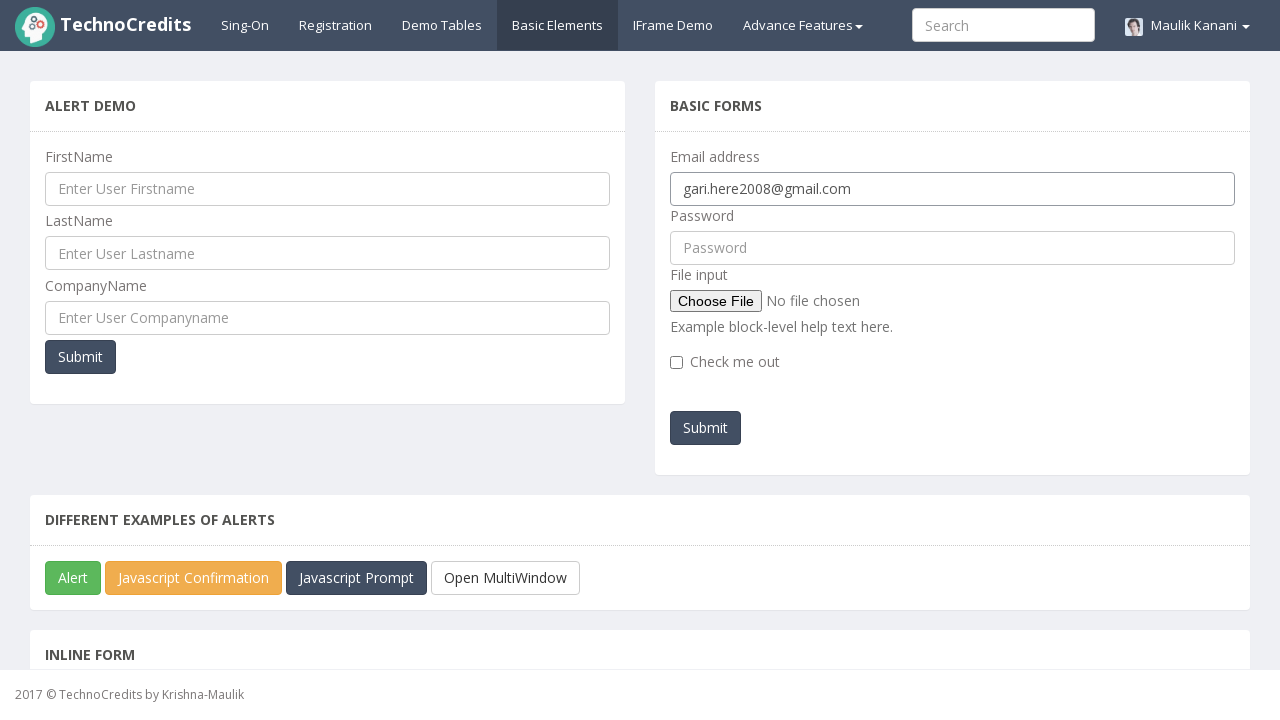

Entered password '1234567891' on input#pwd
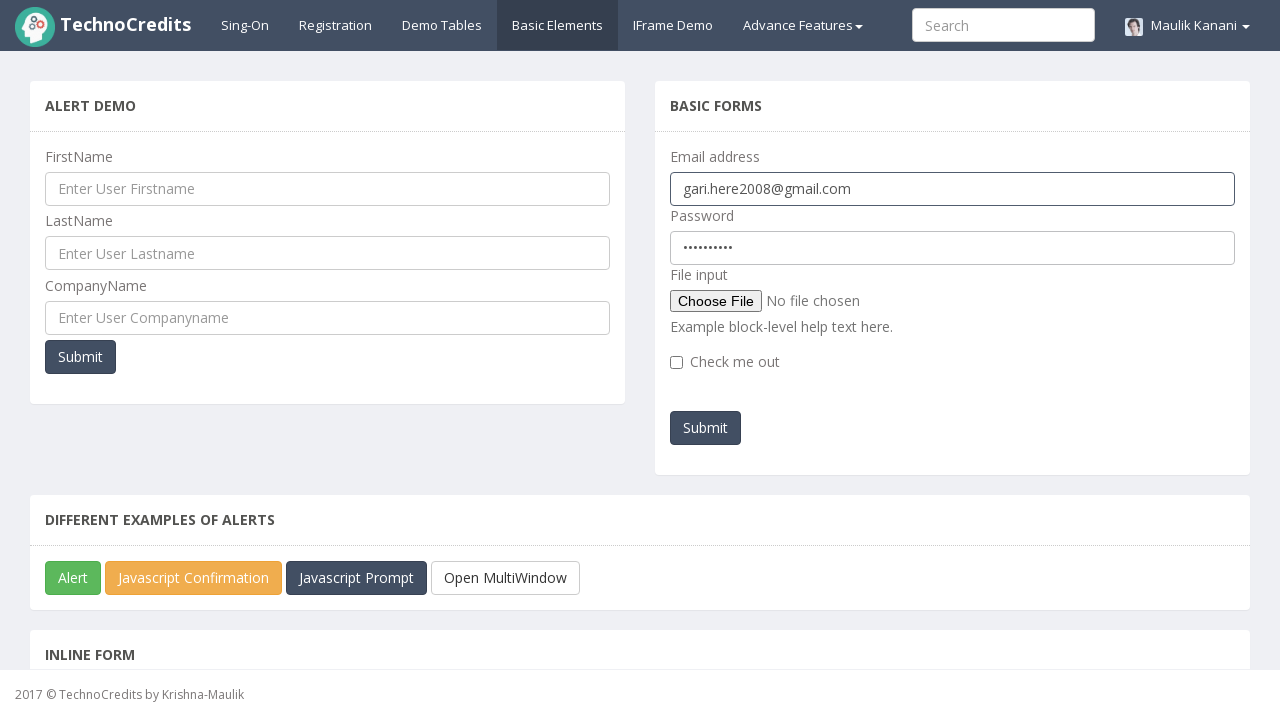

Checked the checkbox at (676, 362) on div[name='secondSegment'] input[type='checkbox']
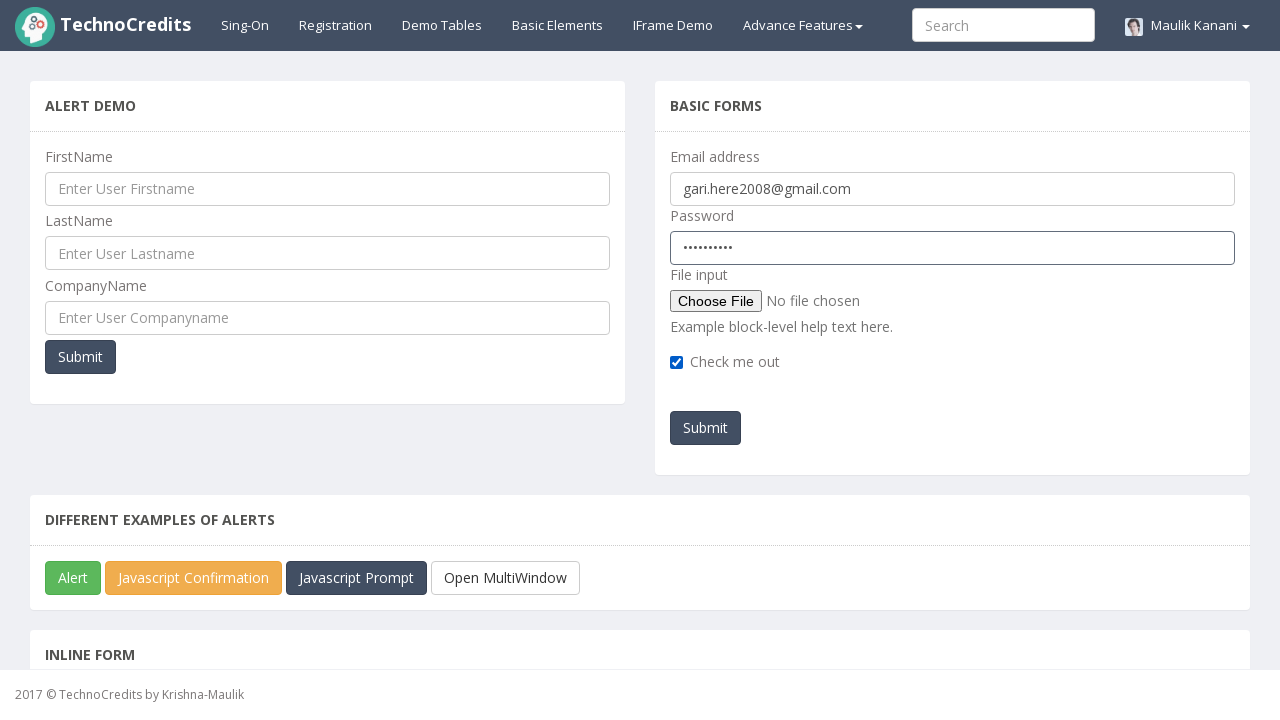

Clicked submit button at (706, 428) on button[onclick='myFunction()']
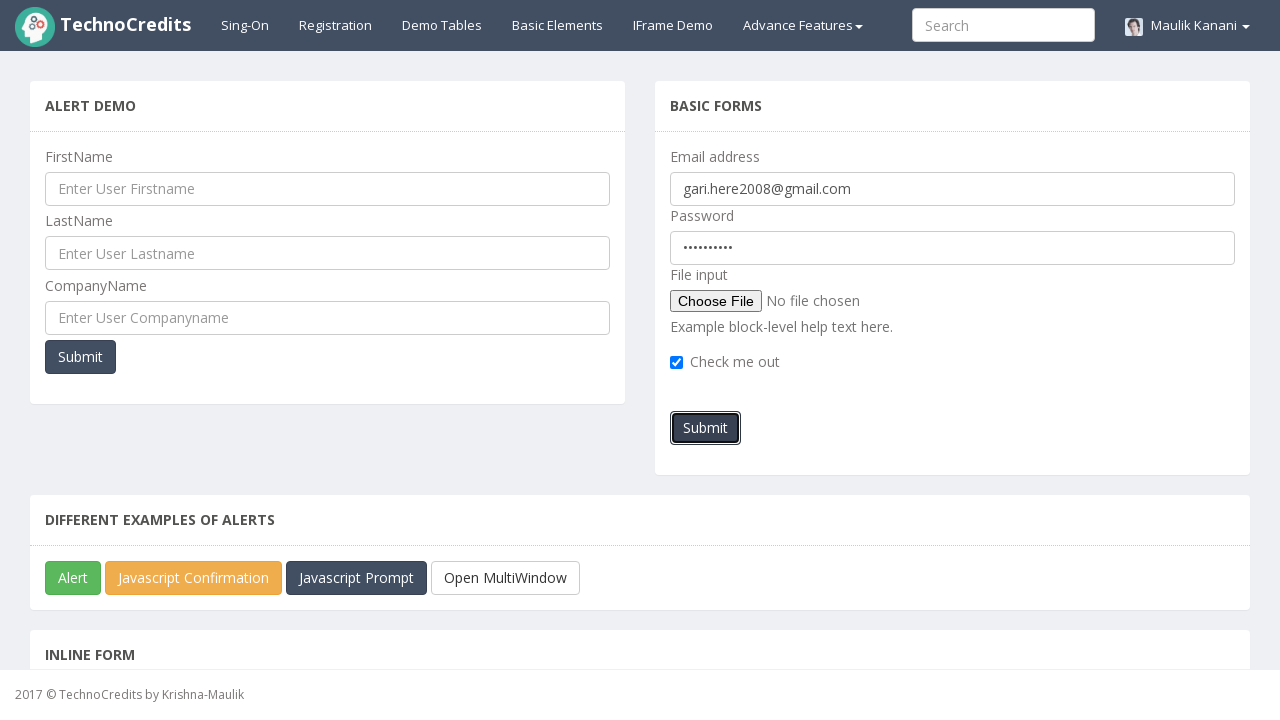

Alert dialog handler registered and accepted
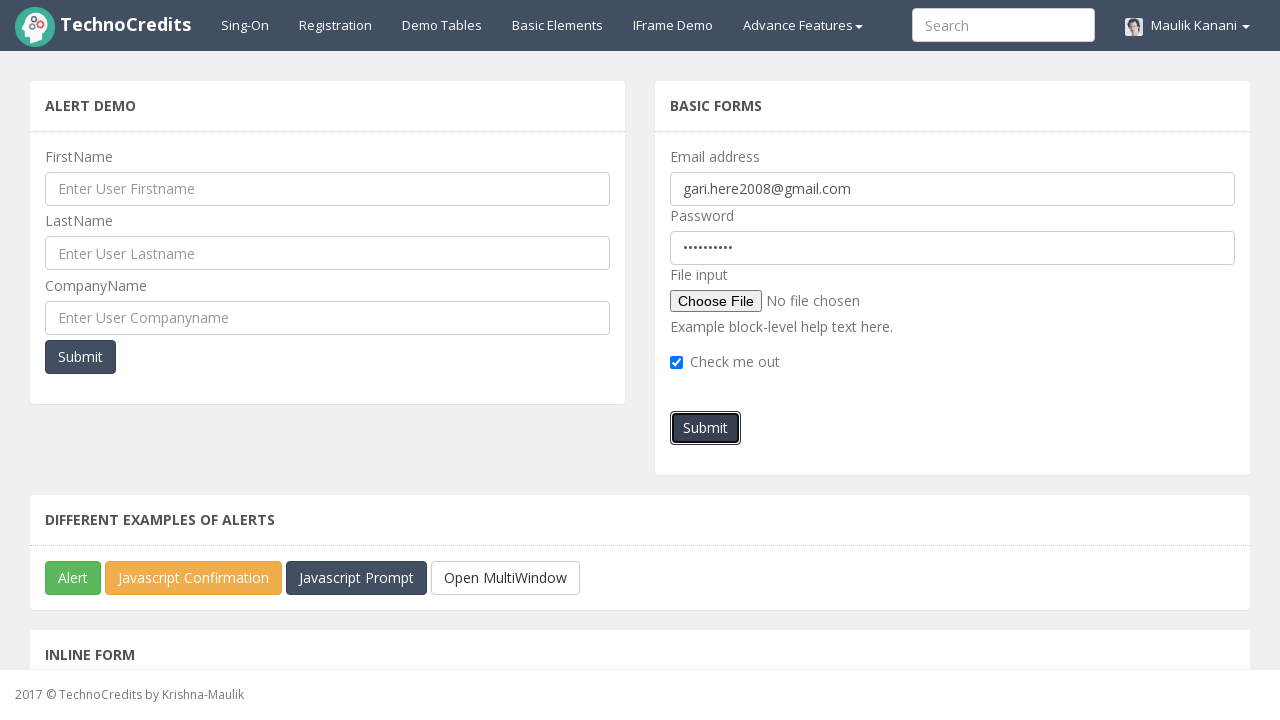

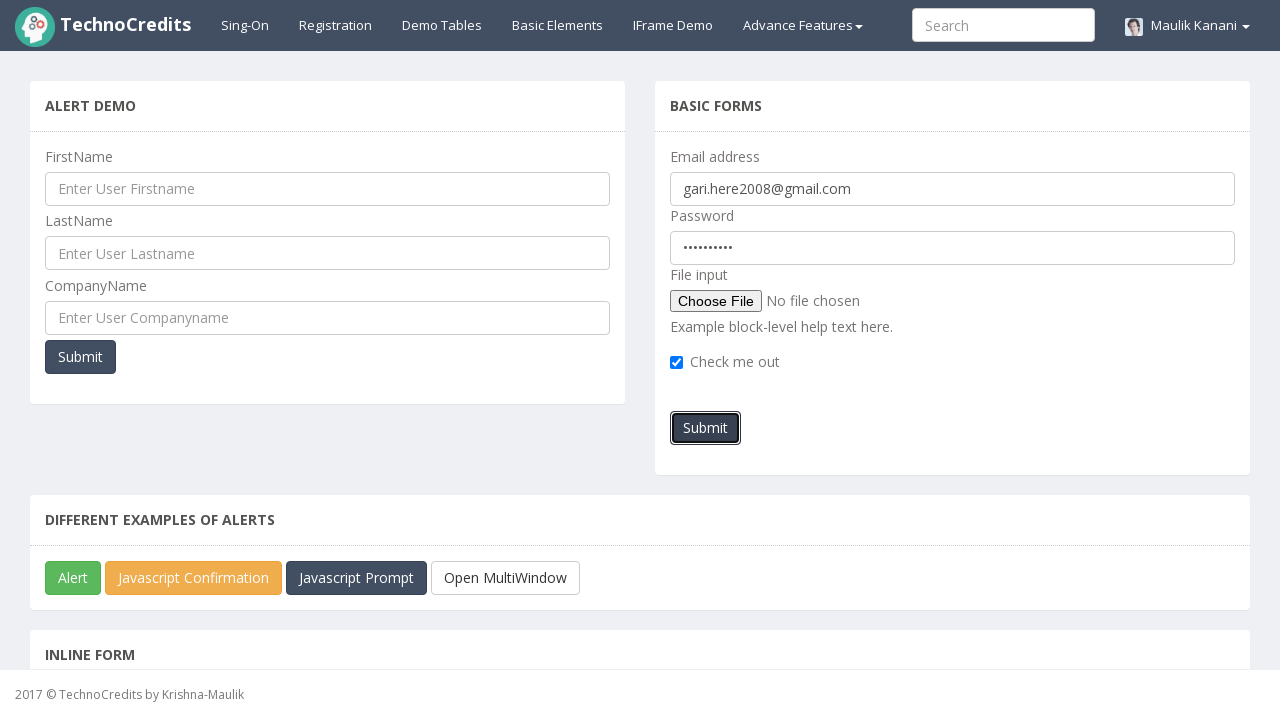